Tests the Practice Form on DemoQA by navigating to the Forms section and filling out student registration form fields including first name, last name, email, and gender selection.

Starting URL: https://demoqa.com/

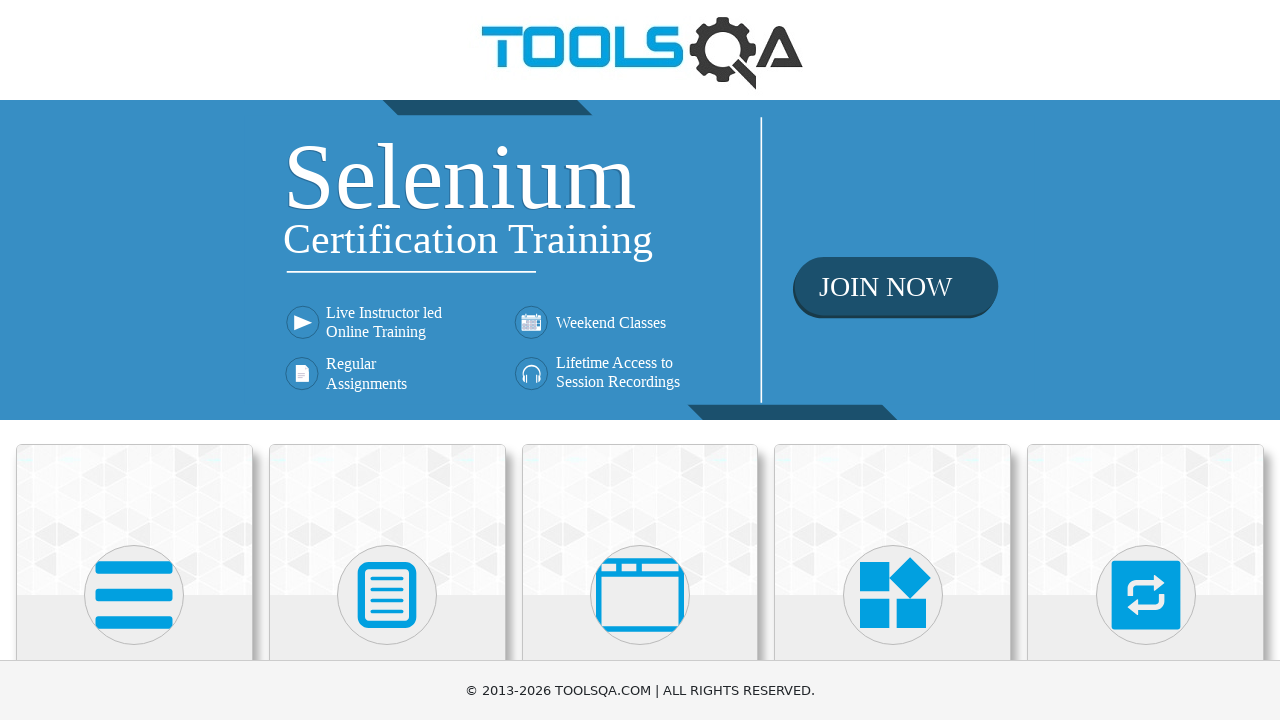

Forms section link loaded on DemoQA page
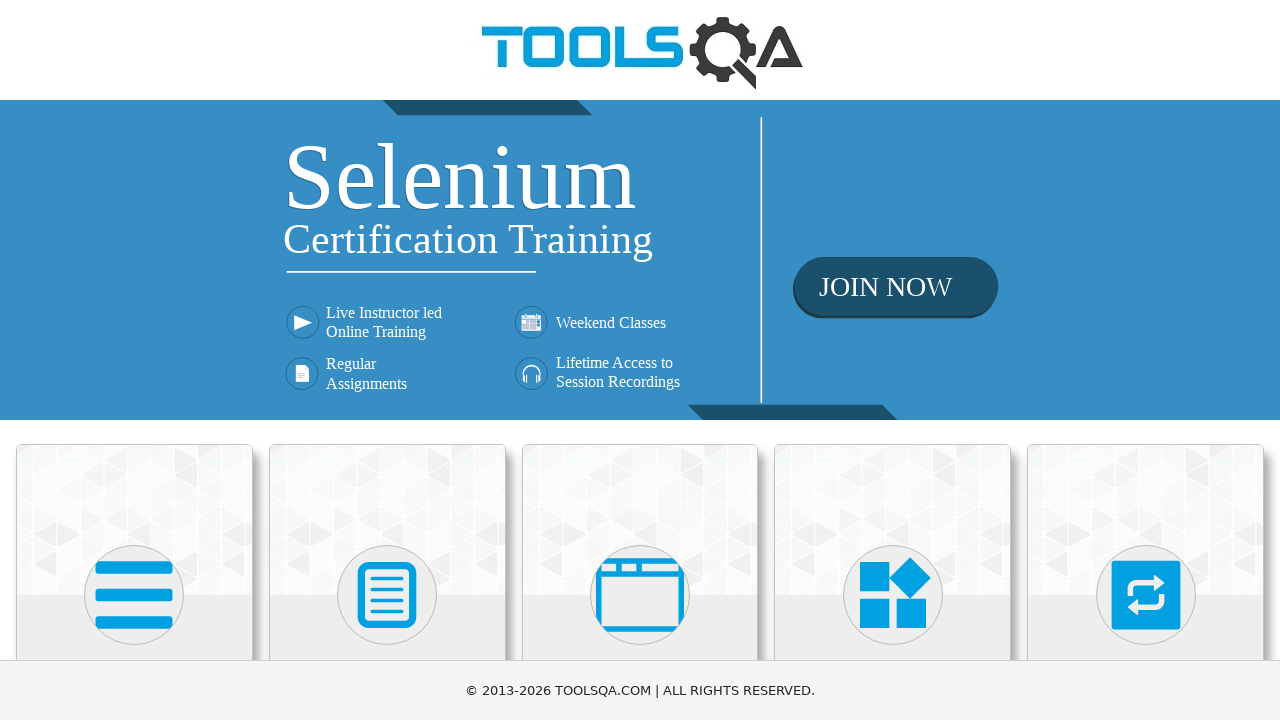

Clicked on Forms section at (387, 360) on text=Forms
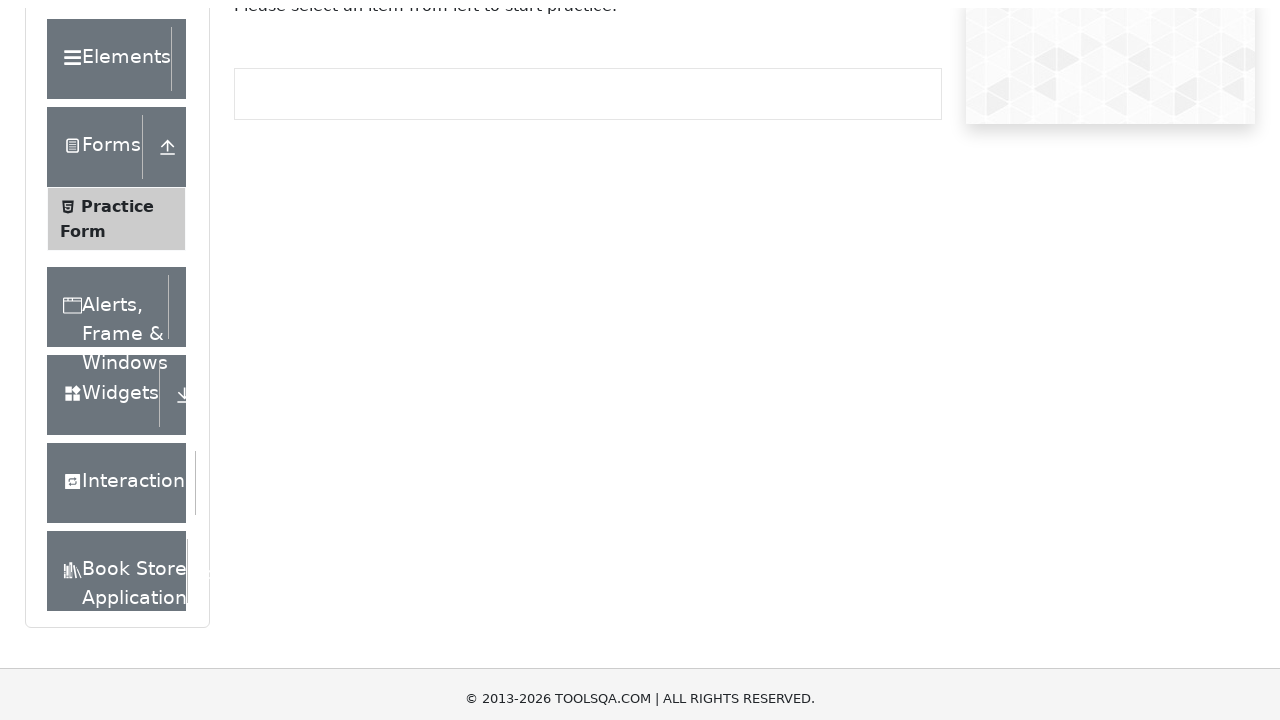

Practice Form link became available
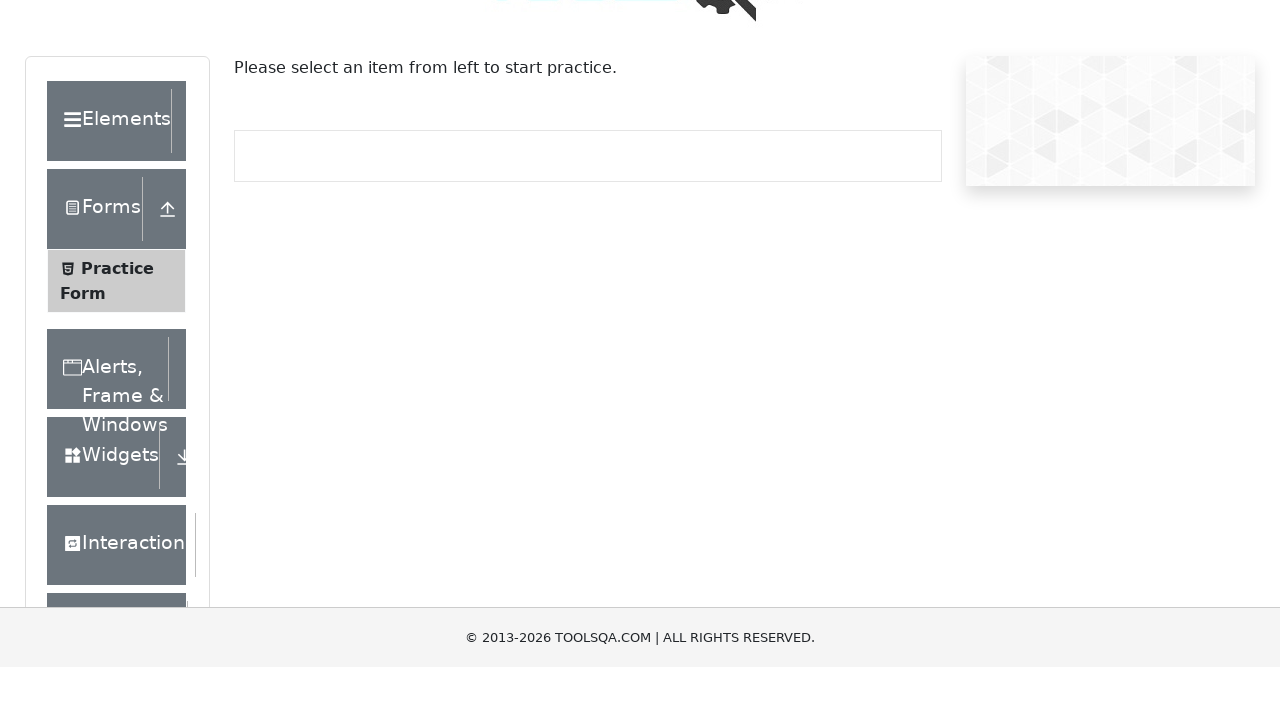

Clicked on Practice Form link at (117, 336) on text=Practice Form
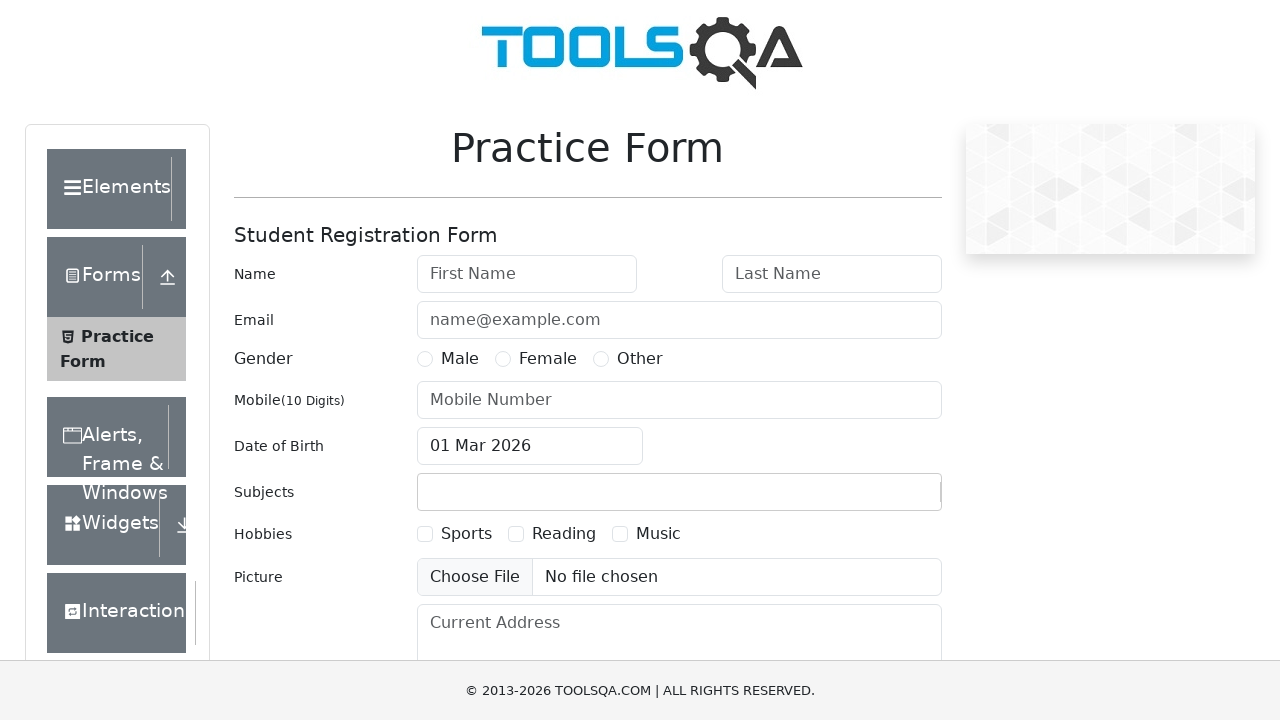

Student Registration Form loaded
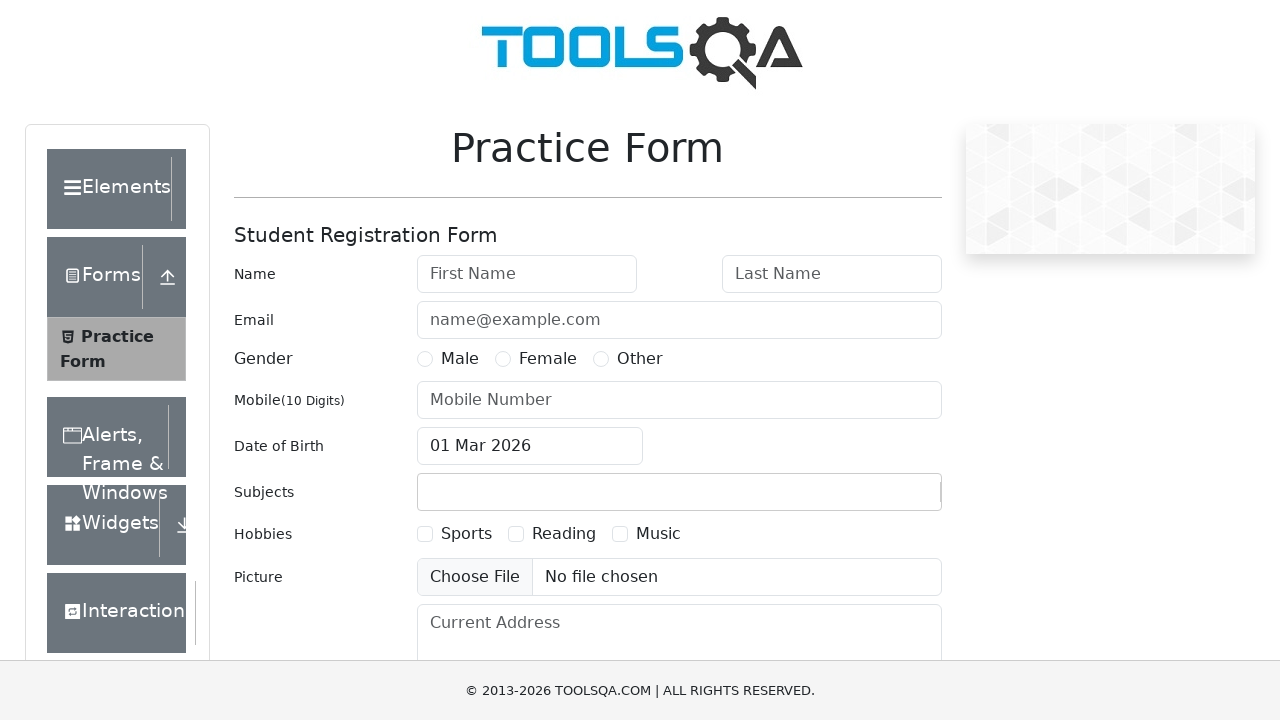

Filled first name field with 'Topgun' on #firstName
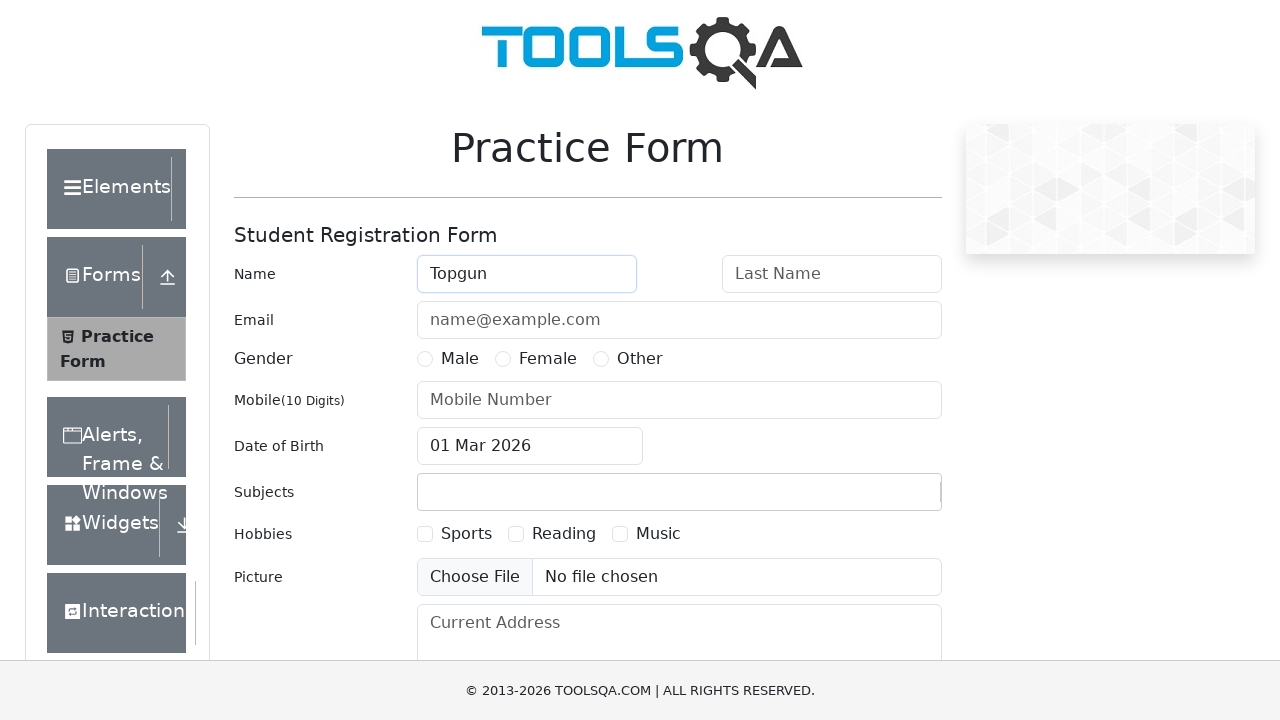

Filled last name field with 'Maverick' on #lastName
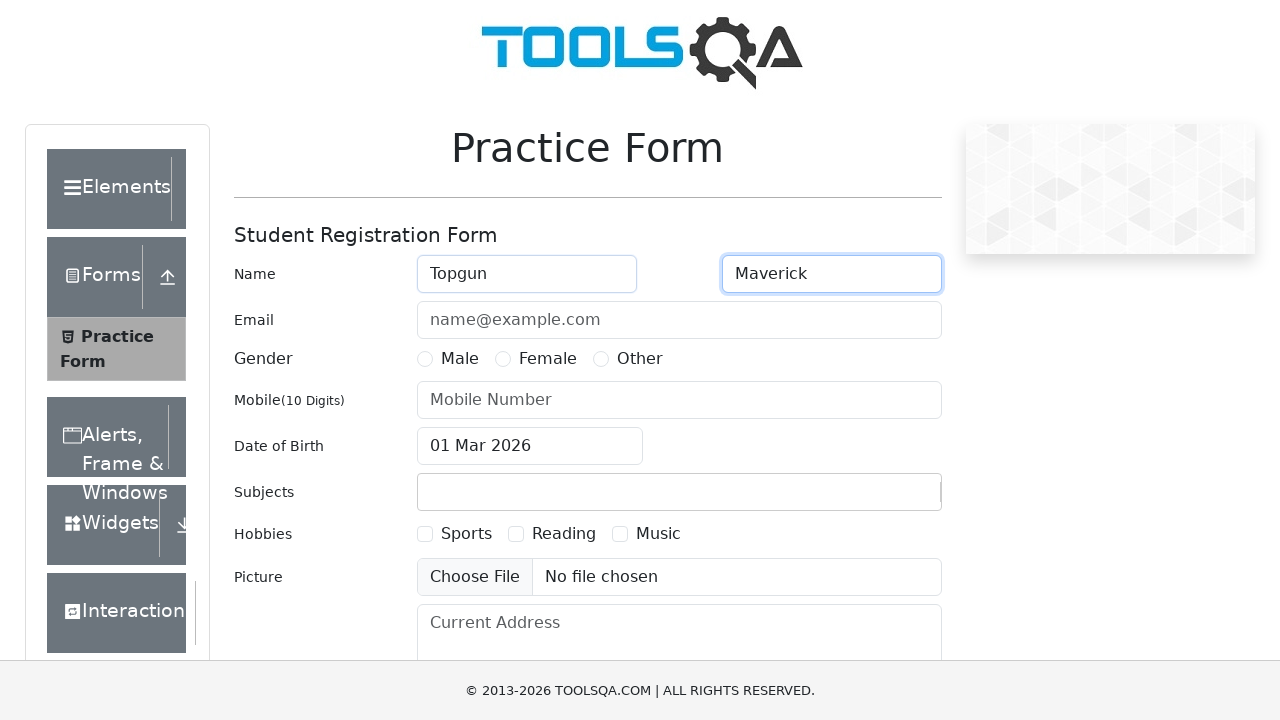

Filled email field with 'maverick@gmail.com' on #userEmail
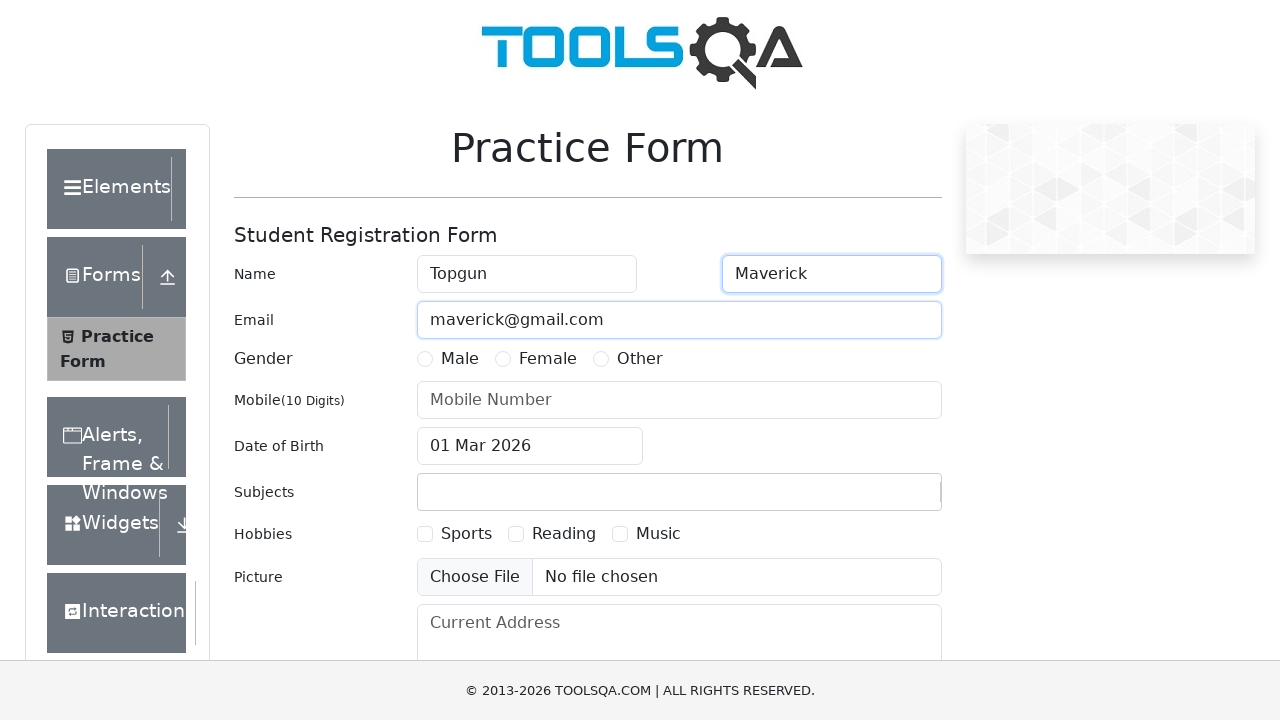

Selected Male gender option at (460, 359) on label[for='gender-radio-1']
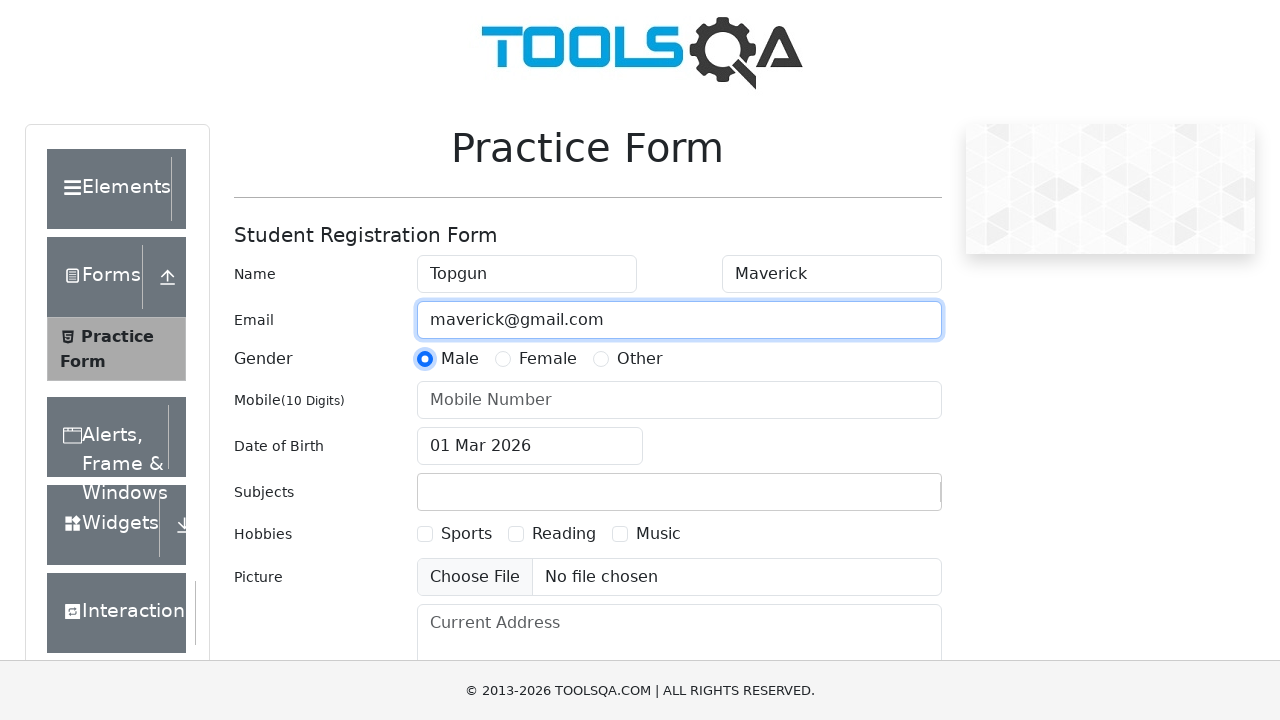

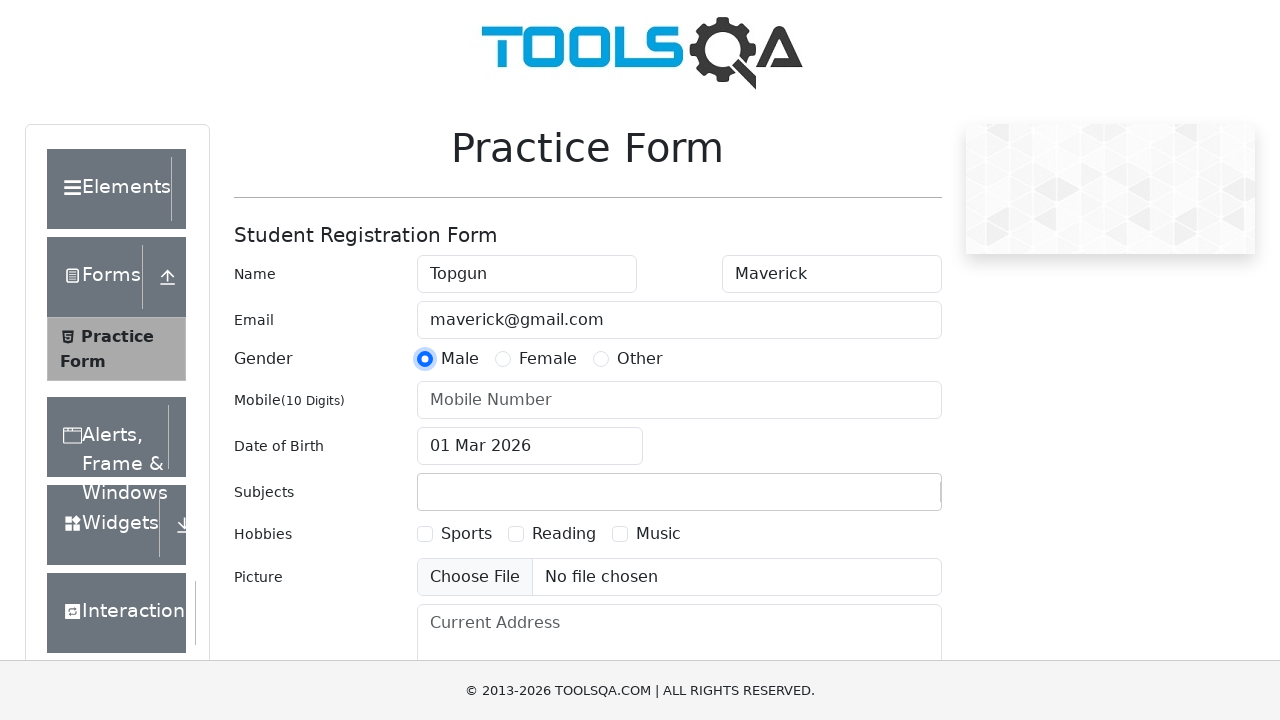